Solves a mathematical captcha by reading a value, calculating the result using a logarithmic formula, filling the answer, selecting checkboxes, and submitting the form

Starting URL: http://suninjuly.github.io/math.html

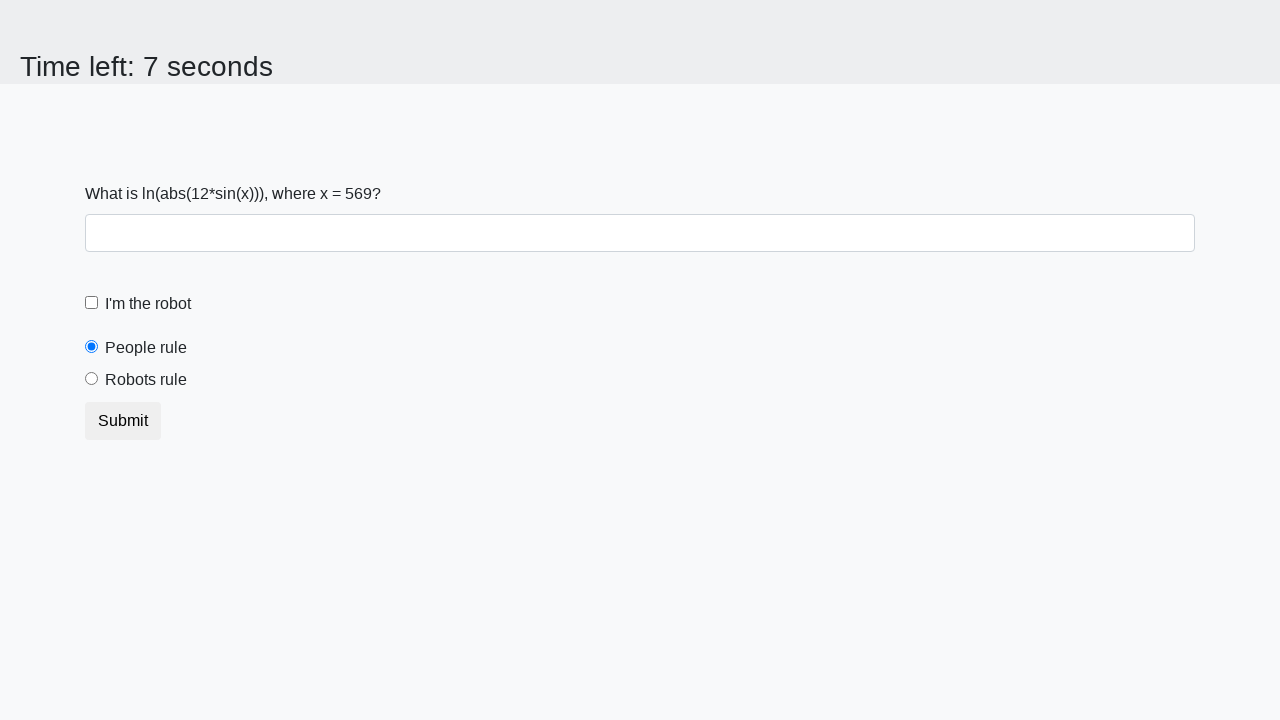

Located the input value element
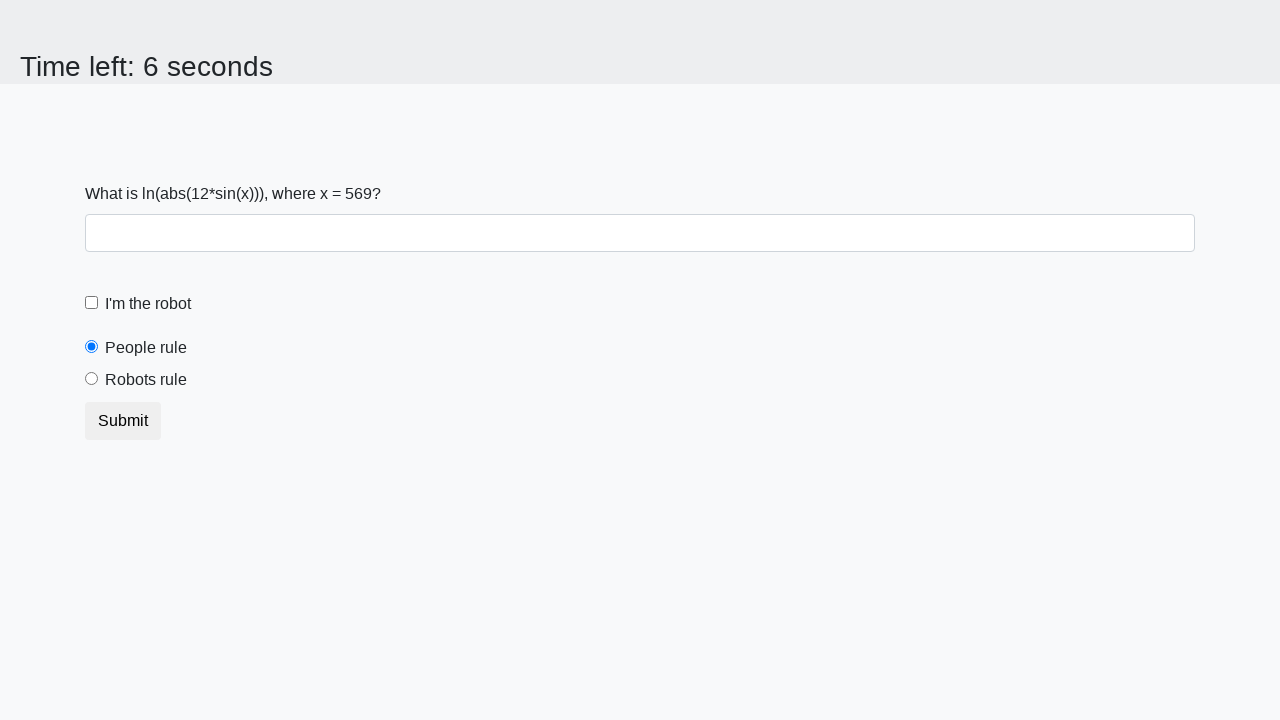

Extracted input value: 569
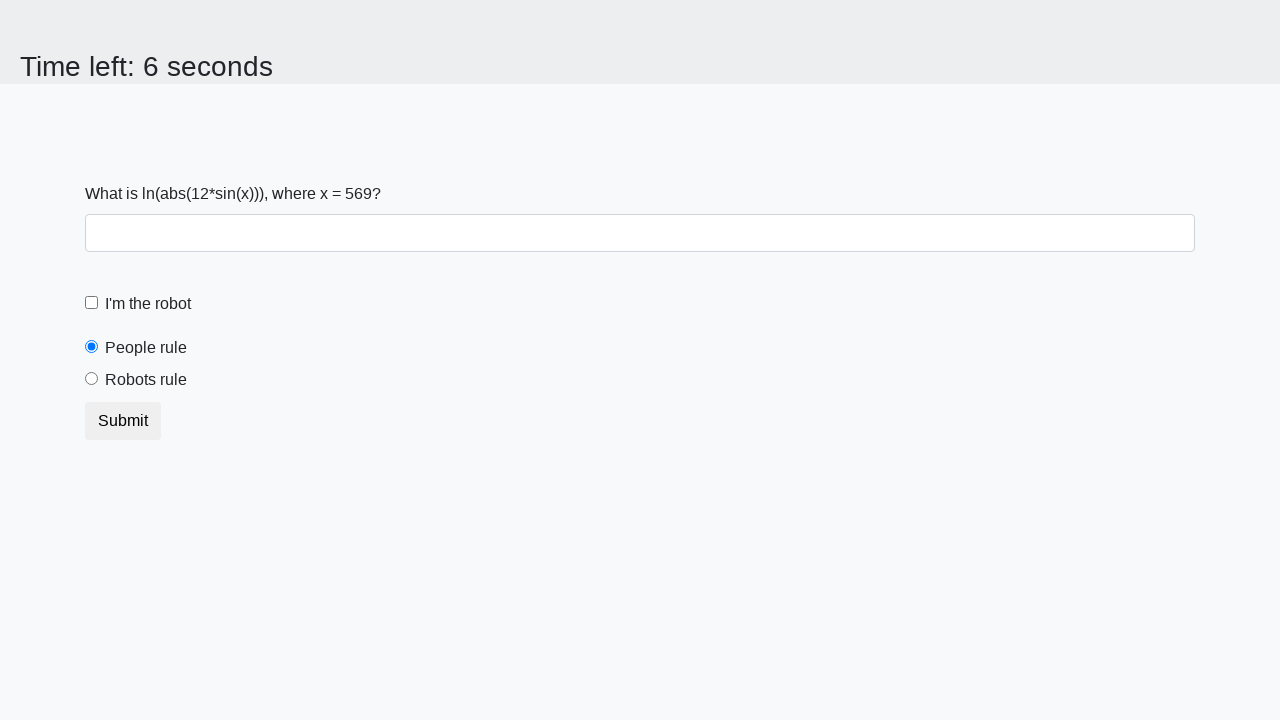

Calculated logarithmic formula result: 1.4721808325263444
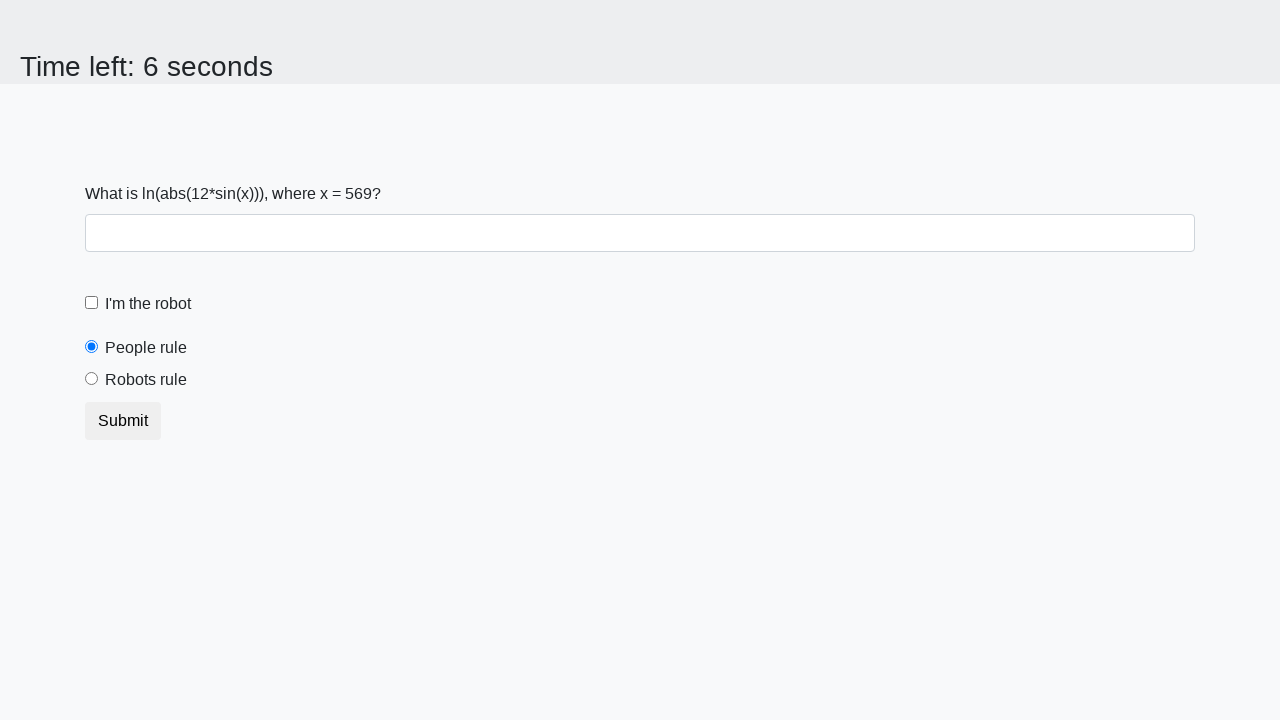

Filled answer field with calculated value: 1.4721808325263444 on input#answer
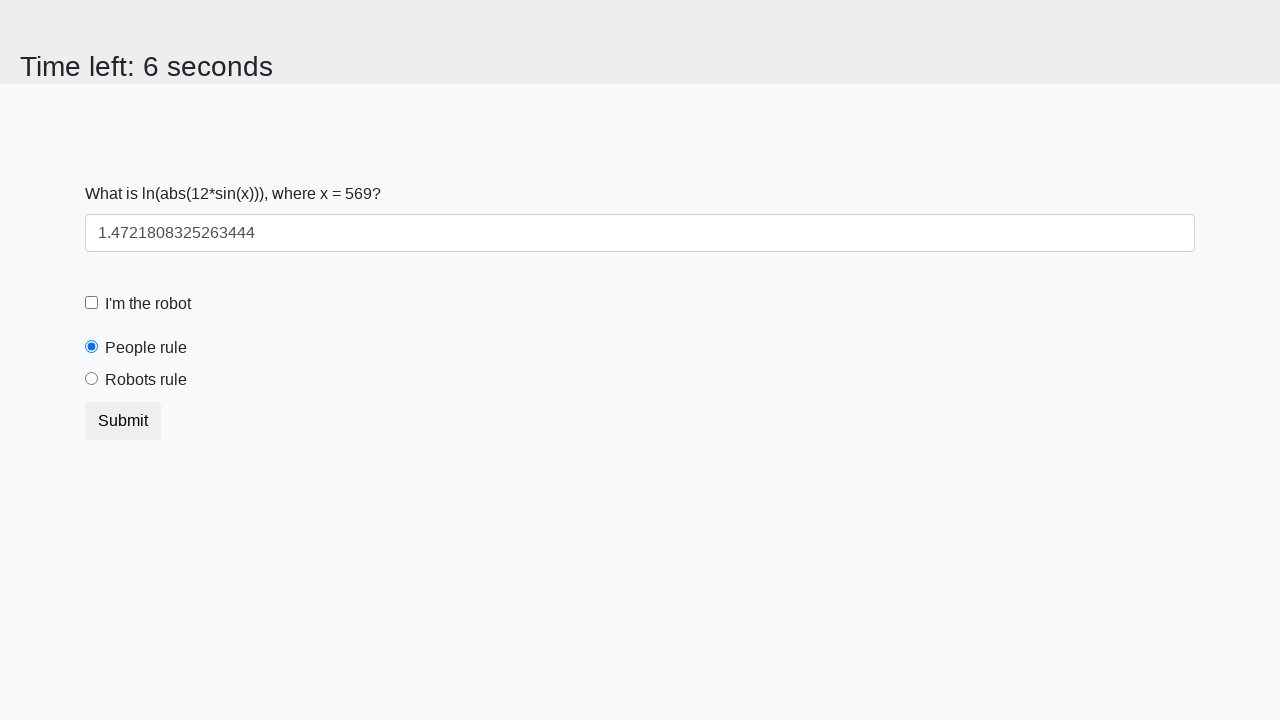

Clicked the robot checkbox at (148, 304) on [for='robotCheckbox']
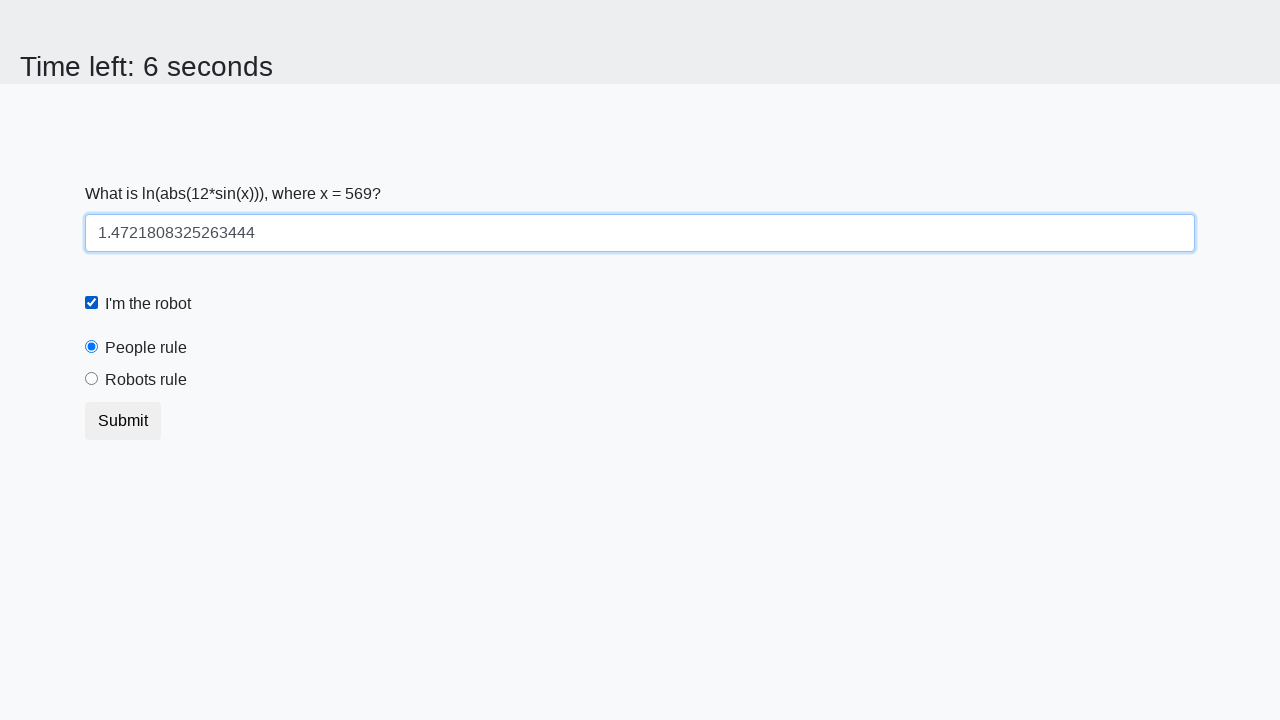

Selected the robots rule radio button at (92, 379) on [id='robotsRule']
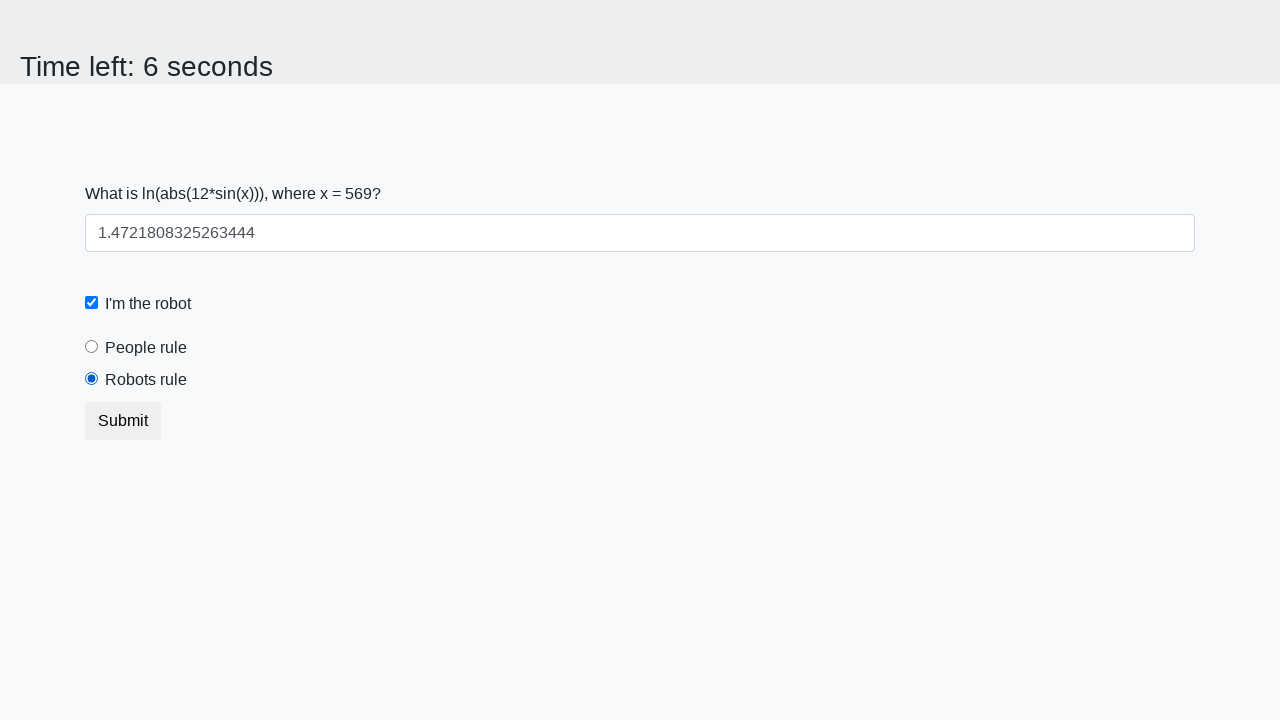

Clicked submit button to complete the form at (123, 421) on button.btn-default
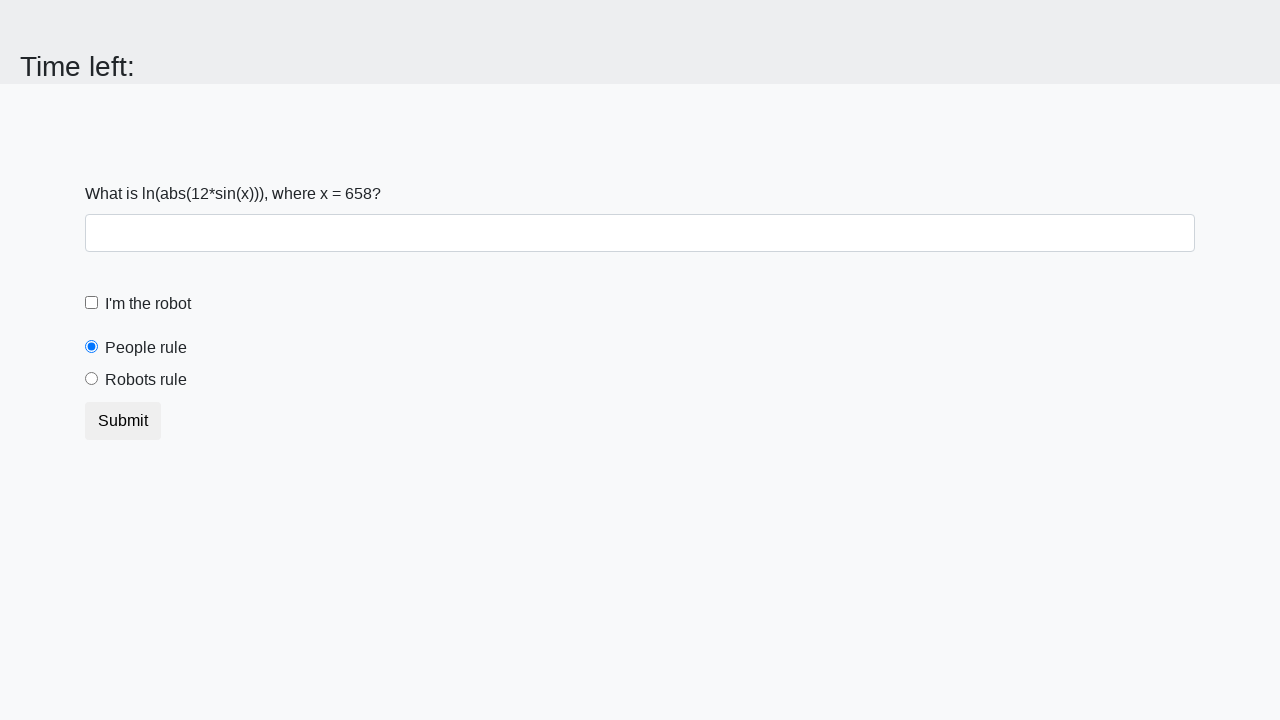

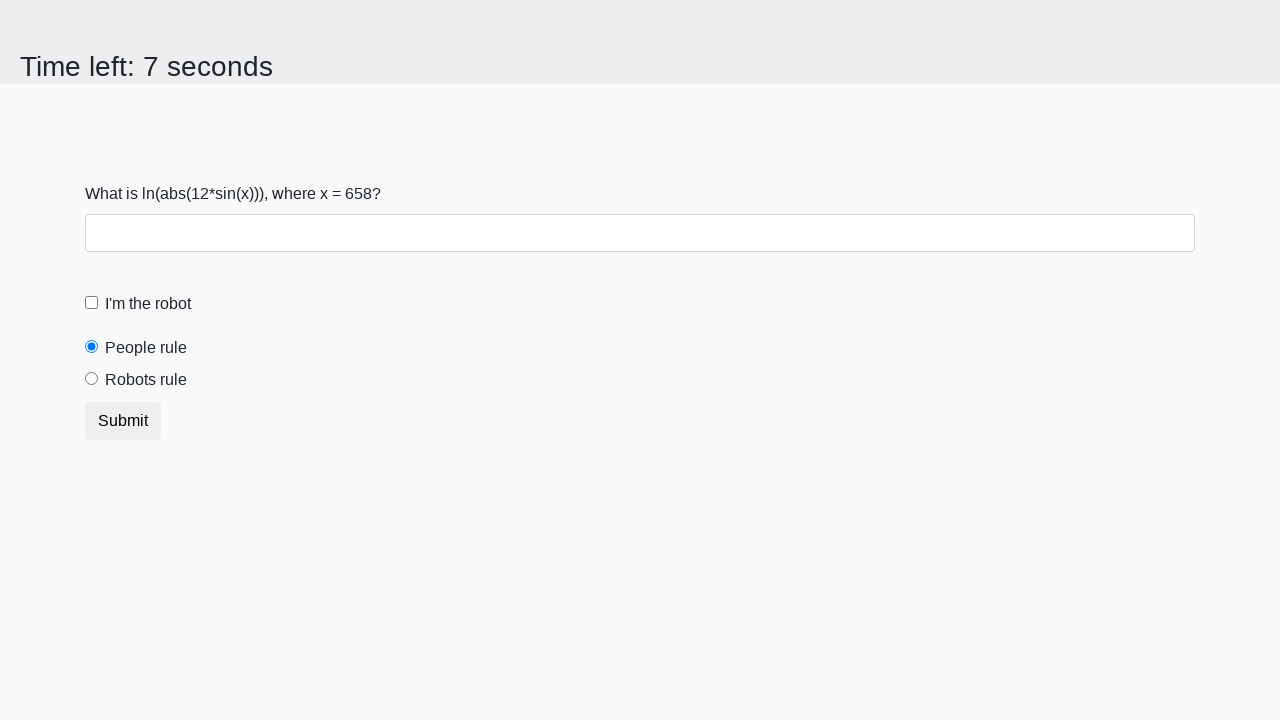